Tests the BlazeDemo flight booking flow by selecting departure city (Boston) and destination city (New York), finding available flights, choosing a flight, and navigating to the purchase page.

Starting URL: http://blazedemo.com

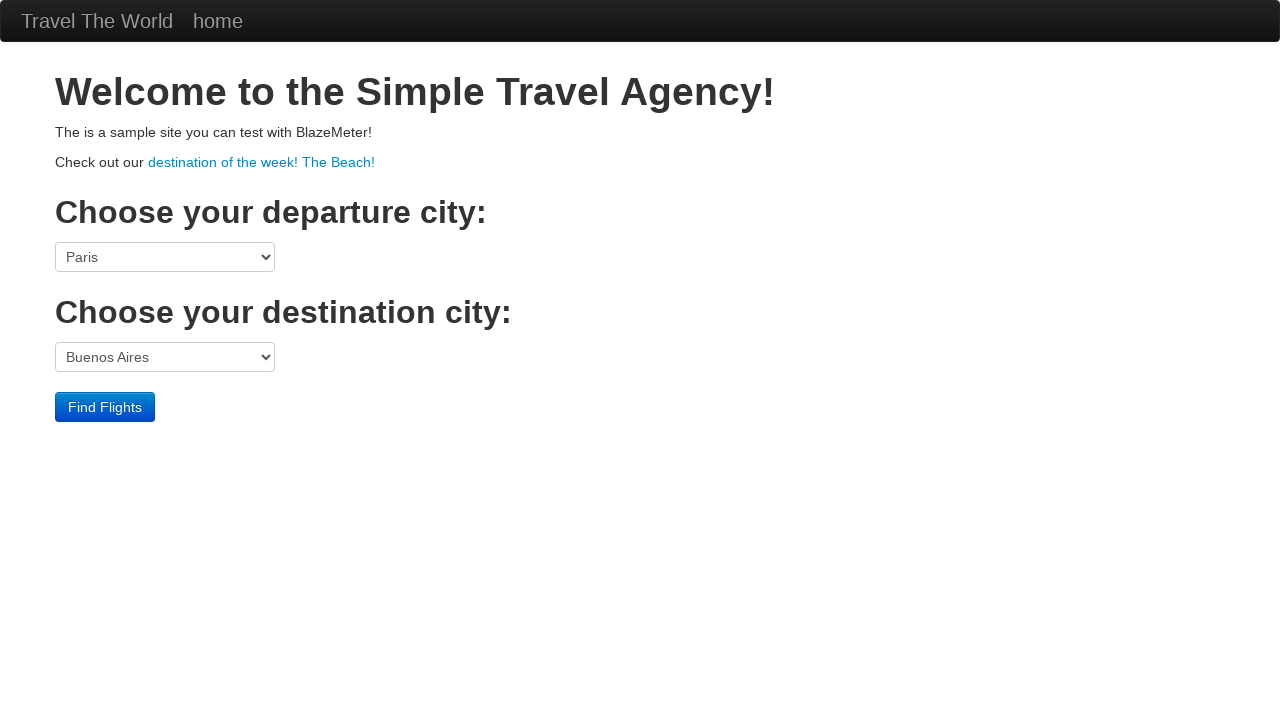

Welcome page loaded and DOM content rendered
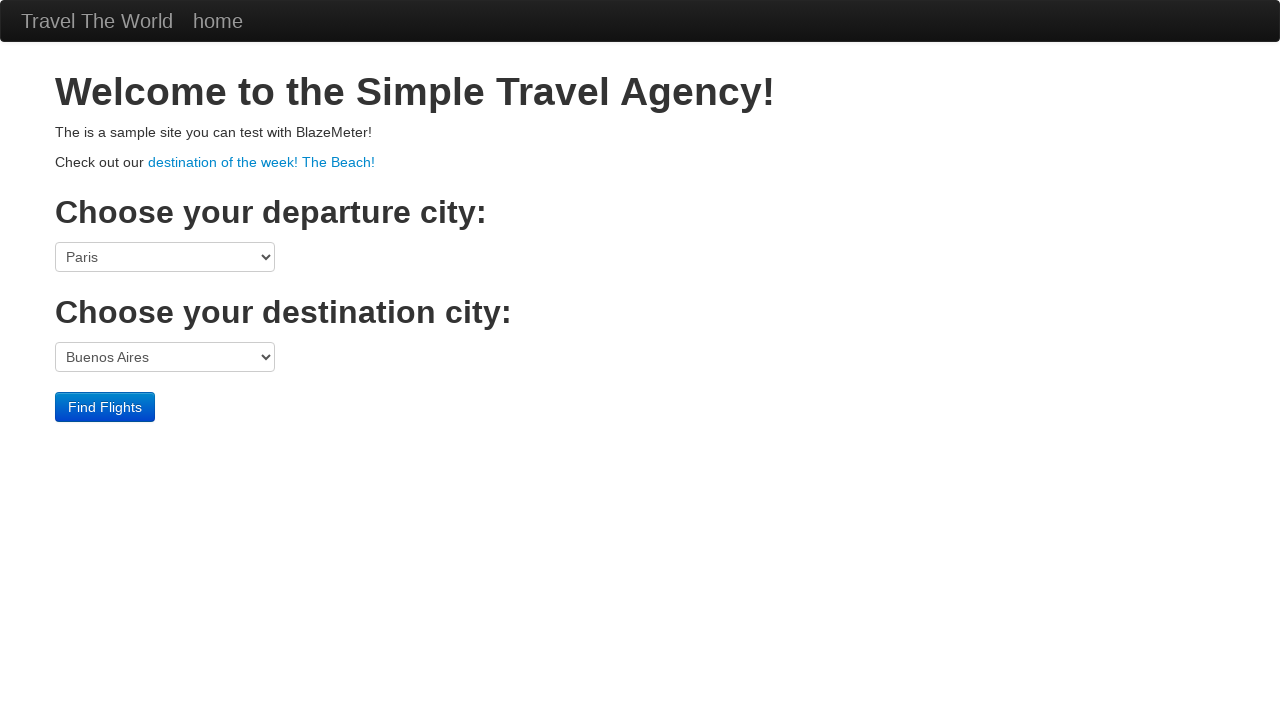

Selected Boston as departure city on select[name='fromPort']
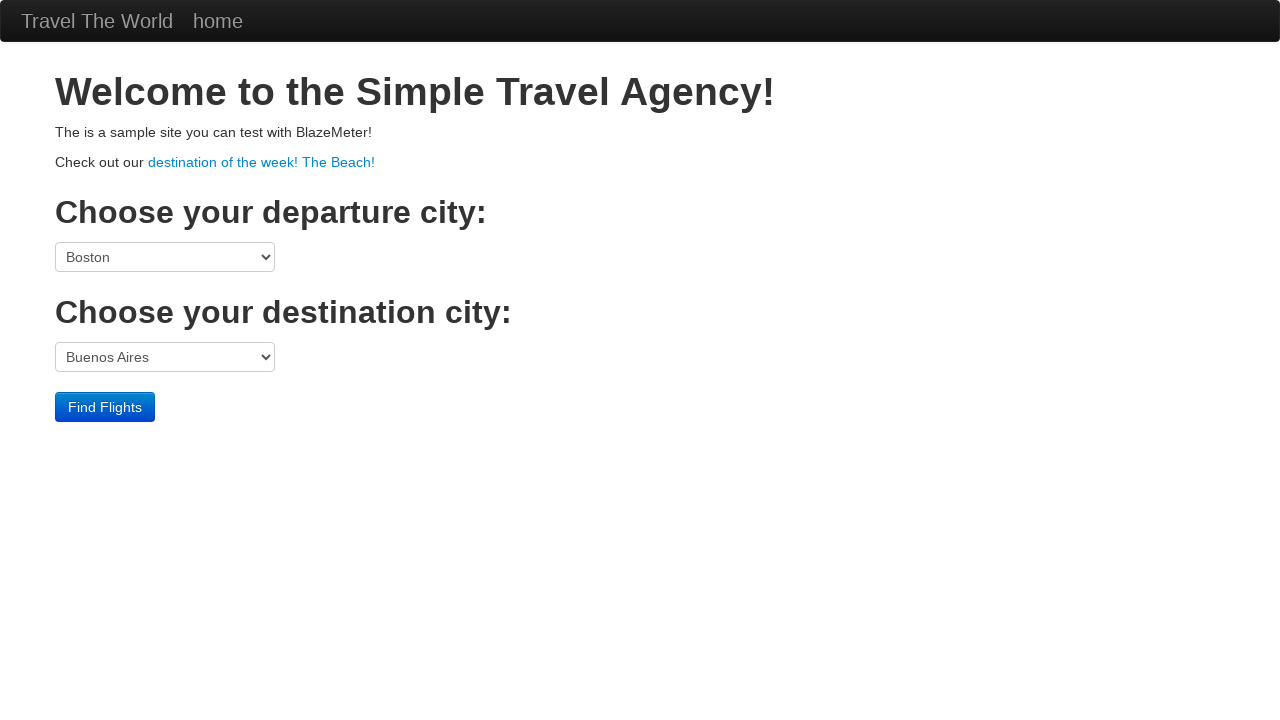

Selected New York as destination city on select[name='toPort']
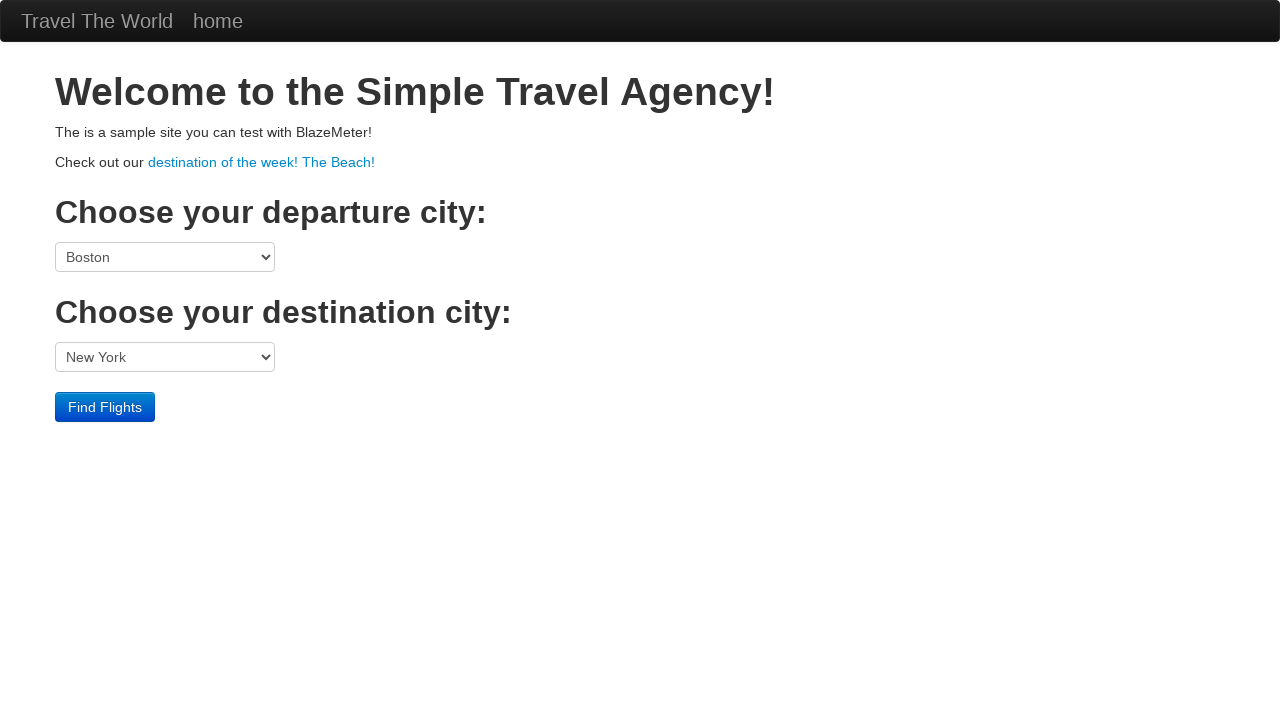

Clicked Find Flights button at (105, 407) on input.btn.btn-primary
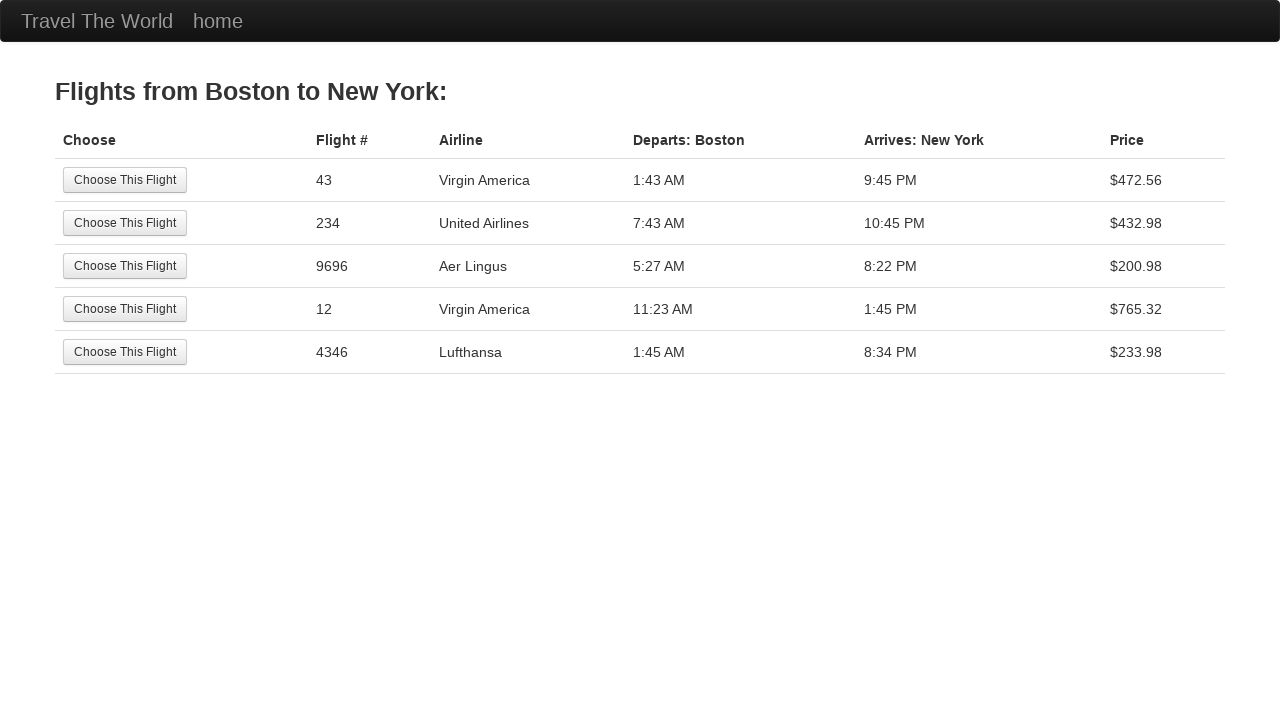

Reserve page loaded with available flights
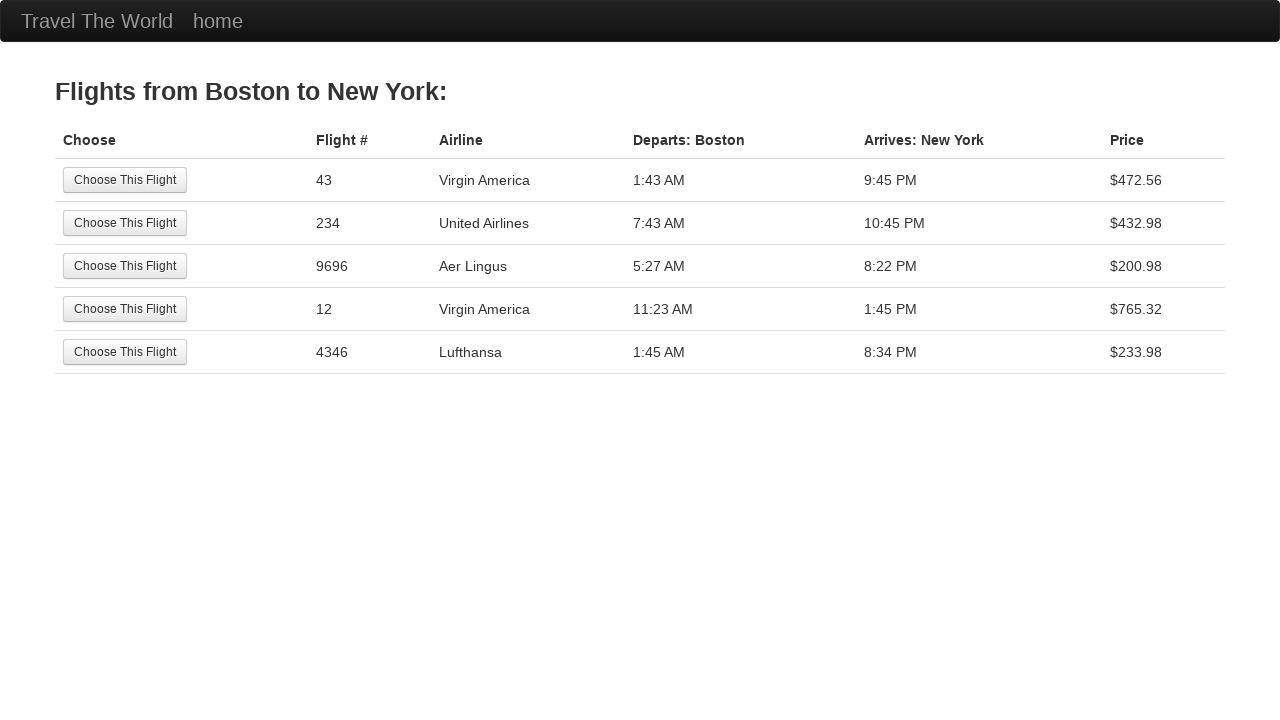

Selected the second flight option at (125, 223) on xpath=//table/tbody/tr[2]/td[1]/input[@class='btn btn-small']
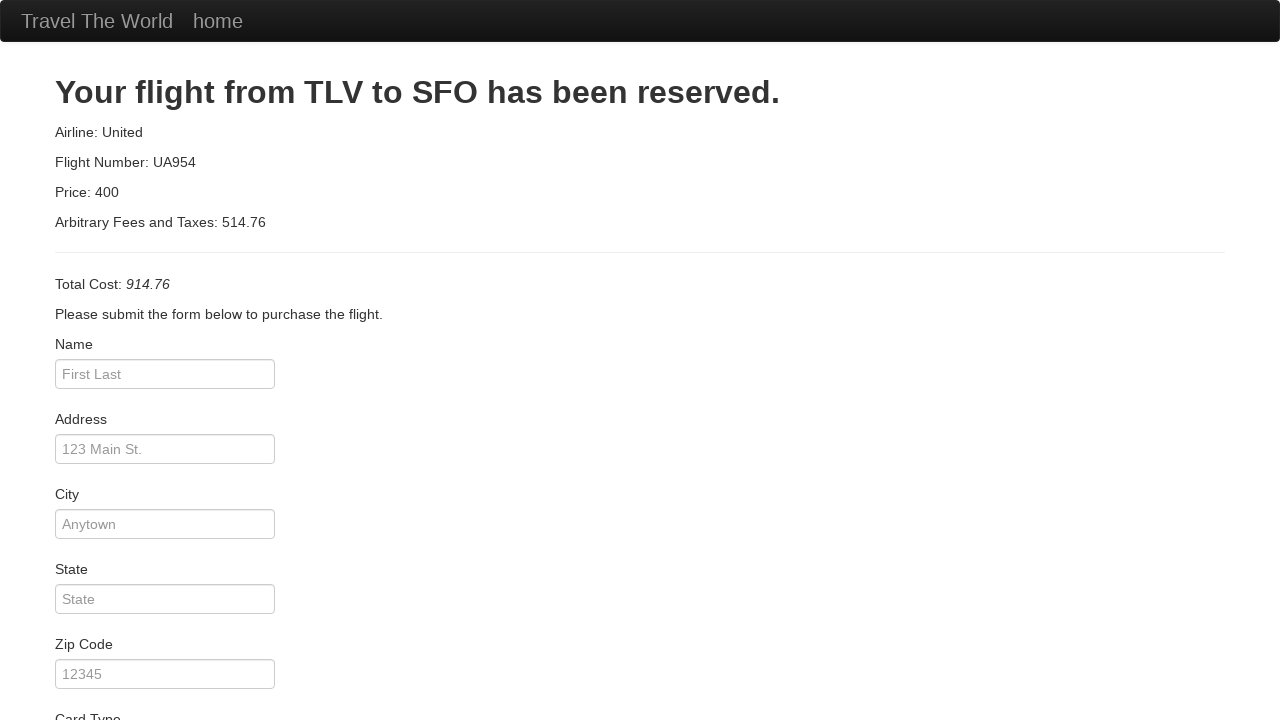

Purchase page loaded
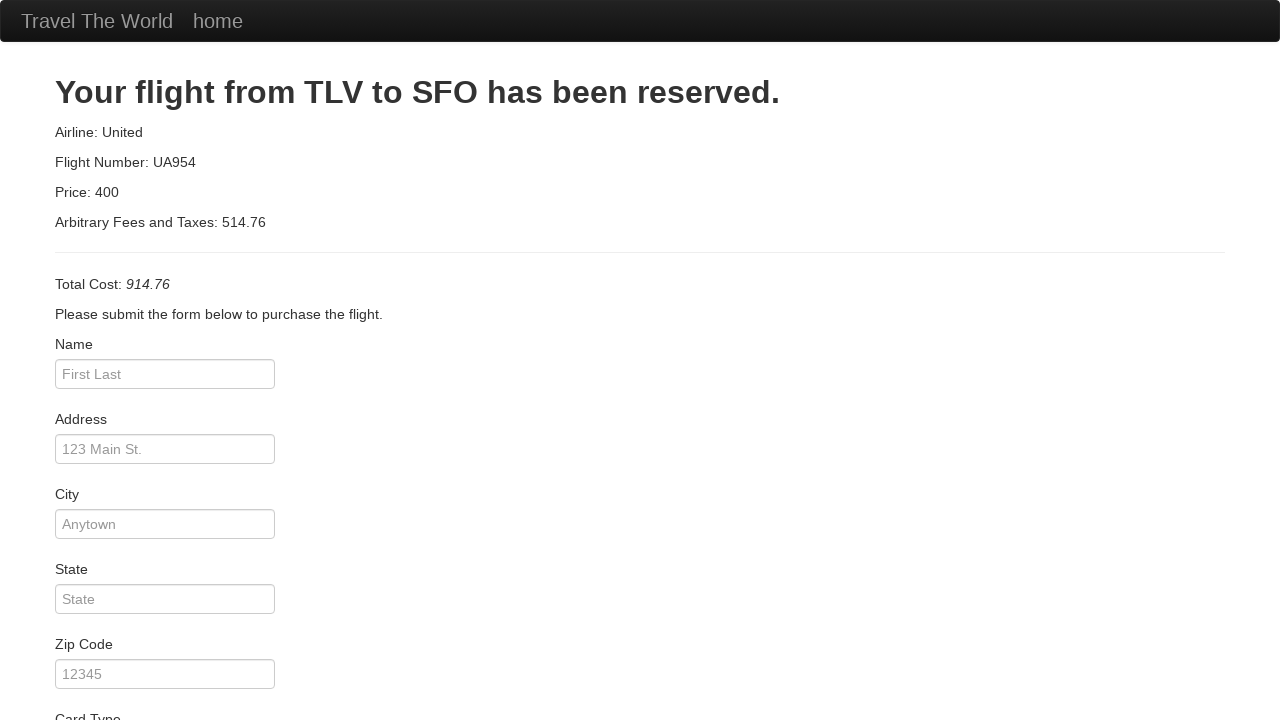

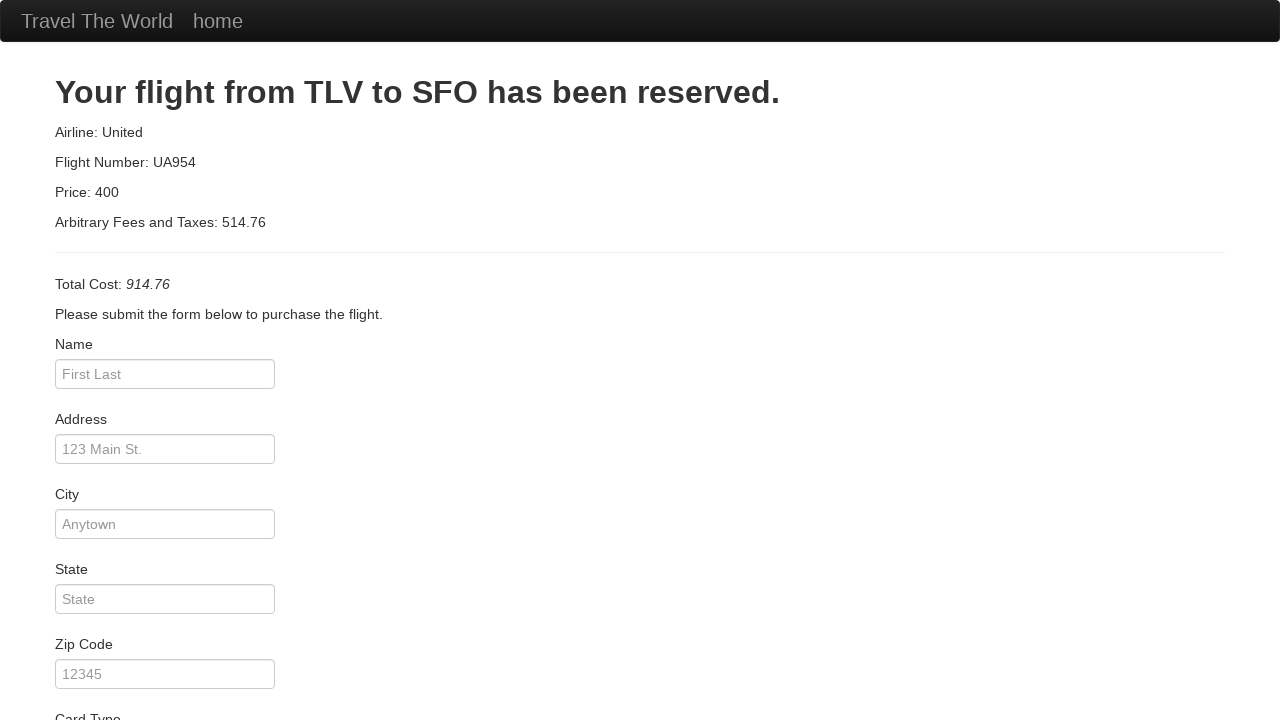